Tests the password reset flow by clicking the forgot password link, entering an email address, and submitting the reset request form.

Starting URL: https://efficax-dental.ascend.com.sa/

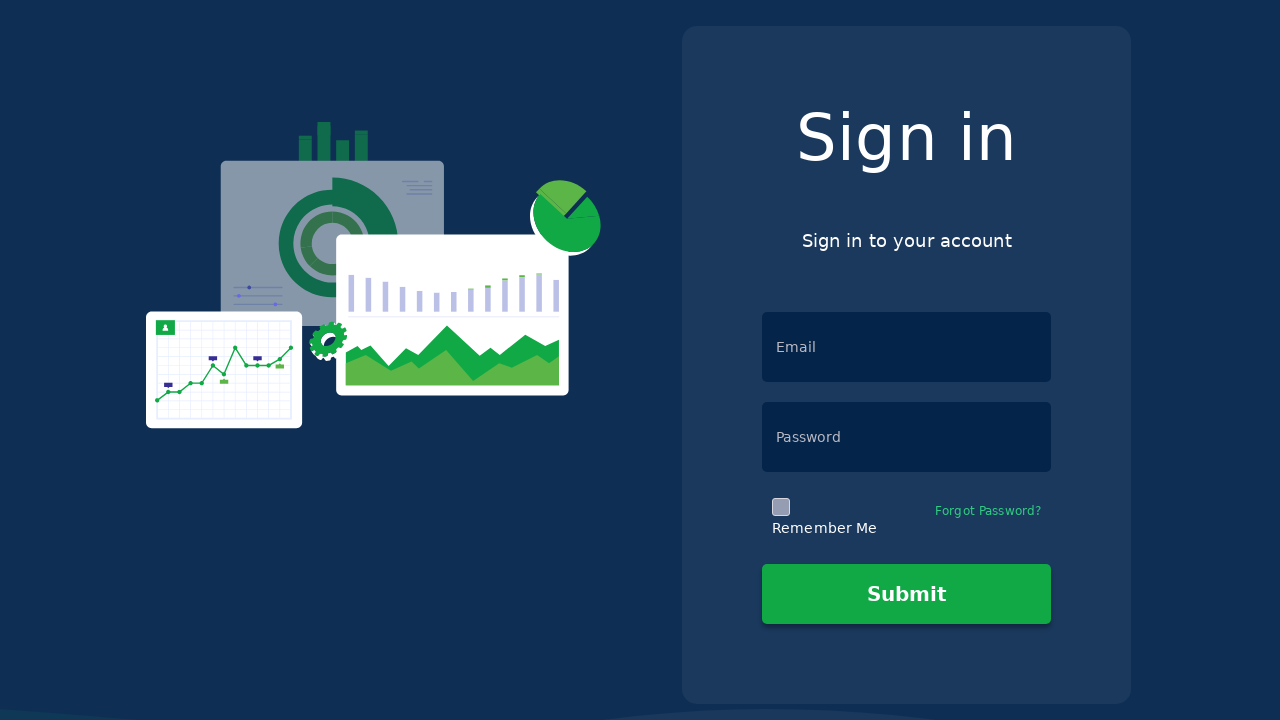

Waited for page to load (networkidle)
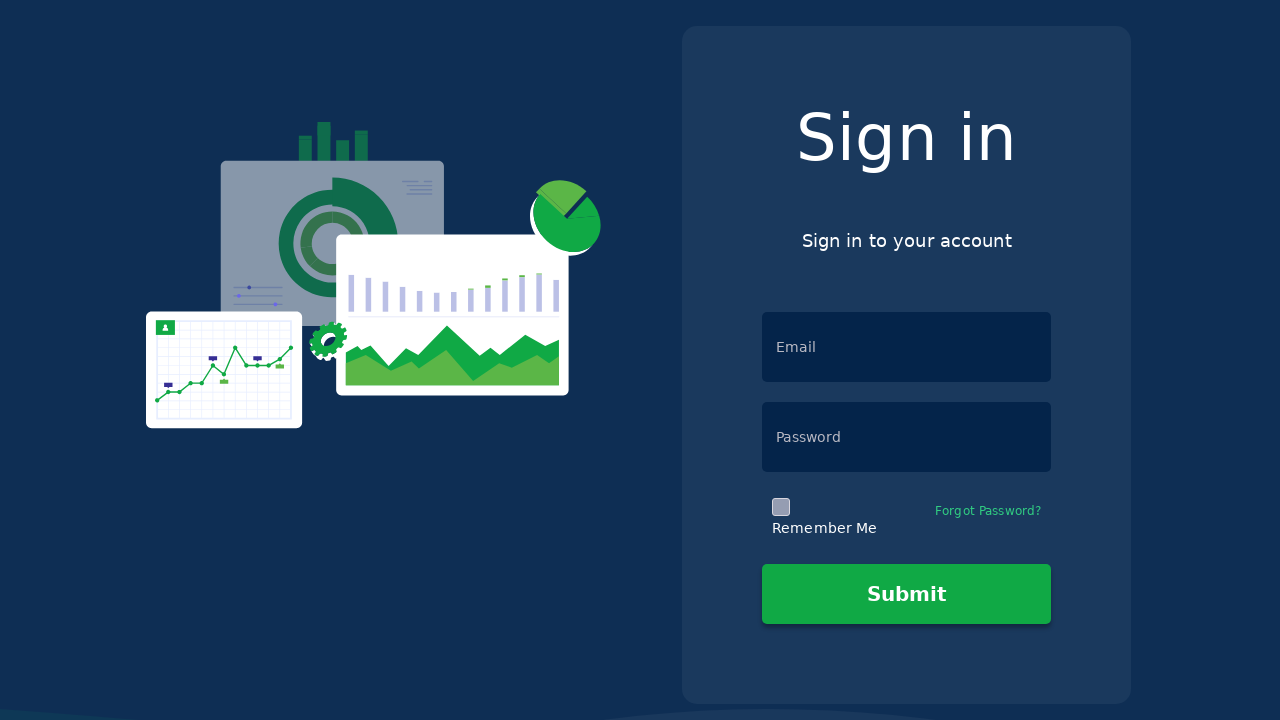

Clicked on the Forgot Password link at (988, 517) on xpath=/html/body/div[1]/div[1]/div/div/div/div/div[1]/div[2]/div/div/form/div/di
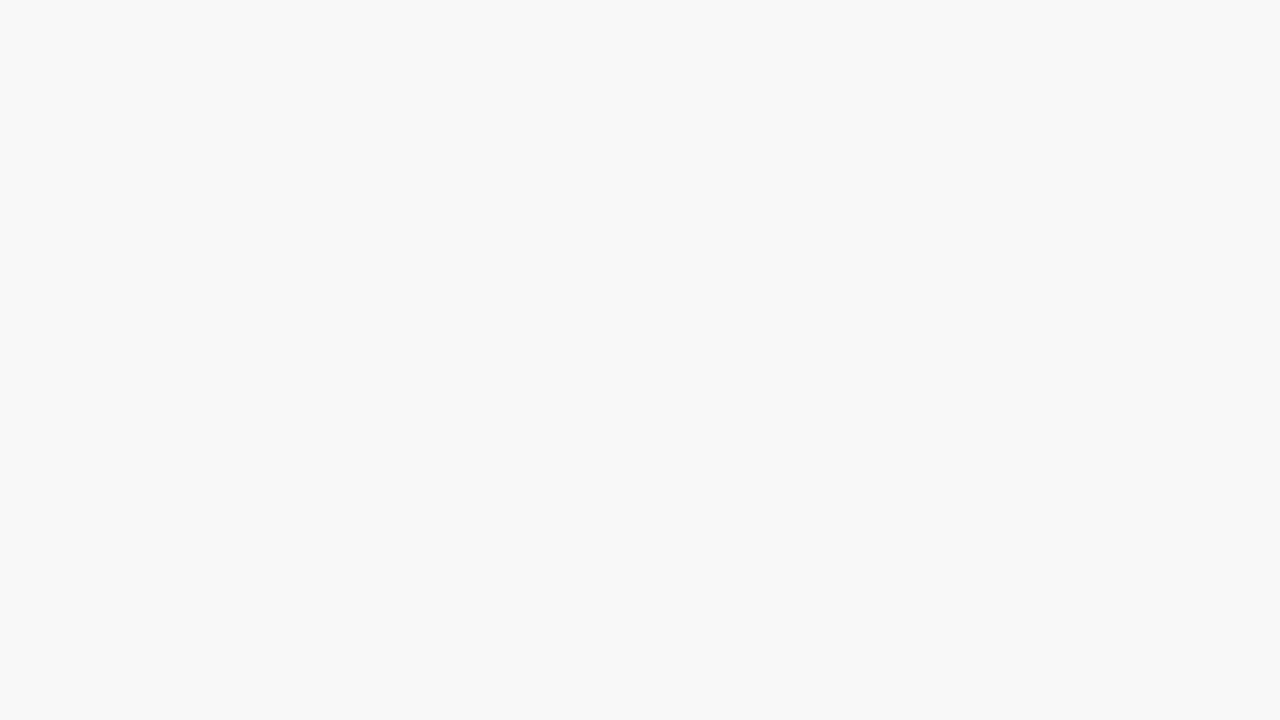

Waited for reset password page to load (networkidle)
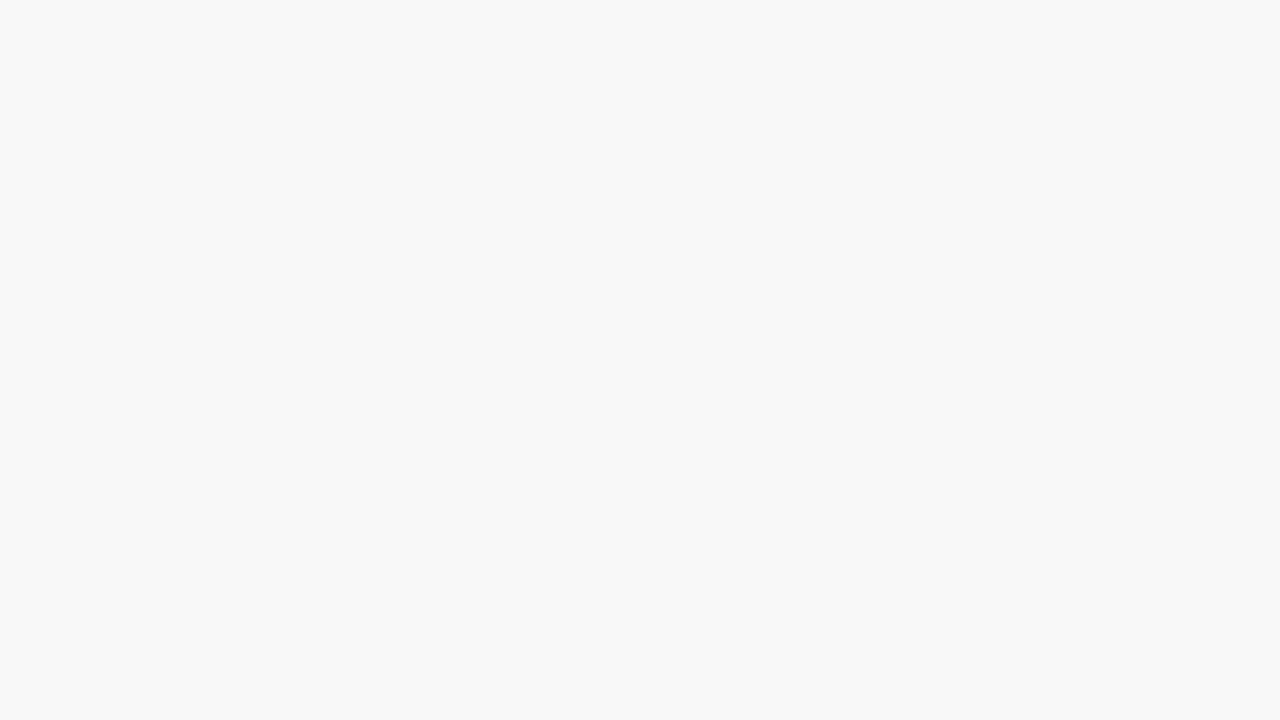

Entered email address 'john.smith@testmail.com' for password reset on xpath=//*[@id='root']/div[1]/div/div/div/div/div/div/div/div/form/div/div[2]/div
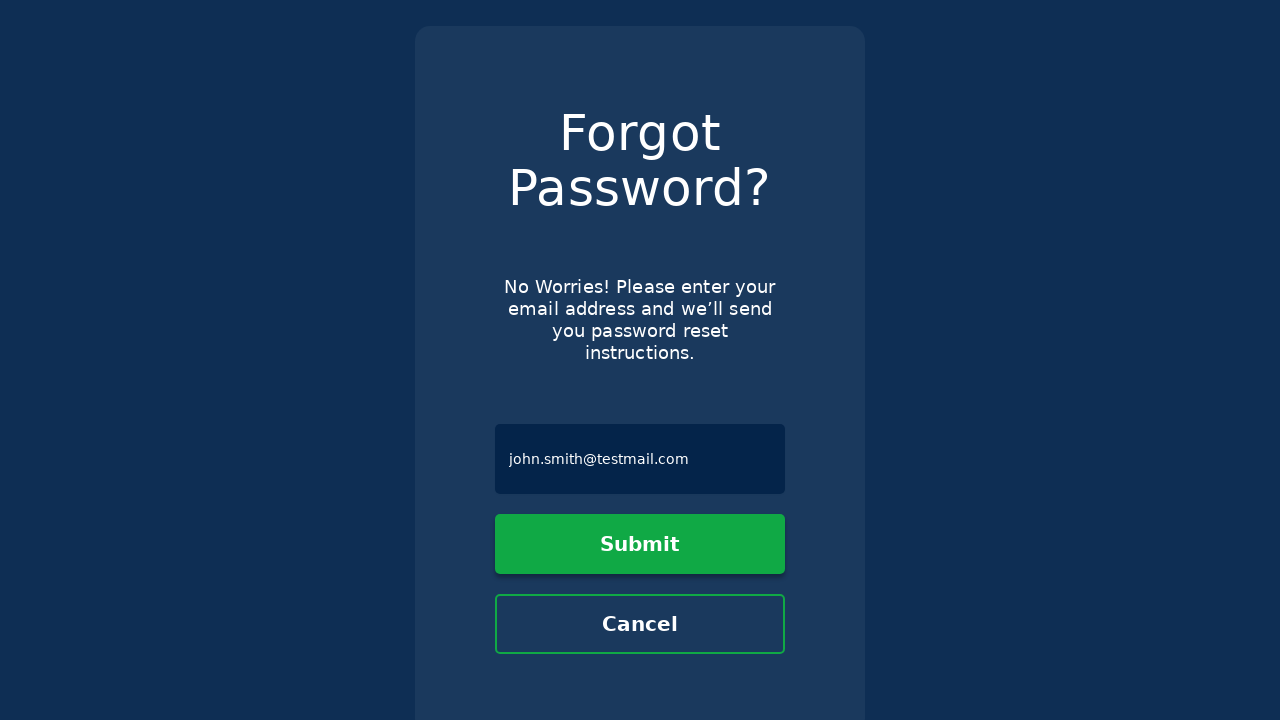

Clicked the submit button to send password reset request at (640, 544) on xpath=//*[@id='root']/div[1]/div/div/div/div/div/div/div/div/form/div/button[1]
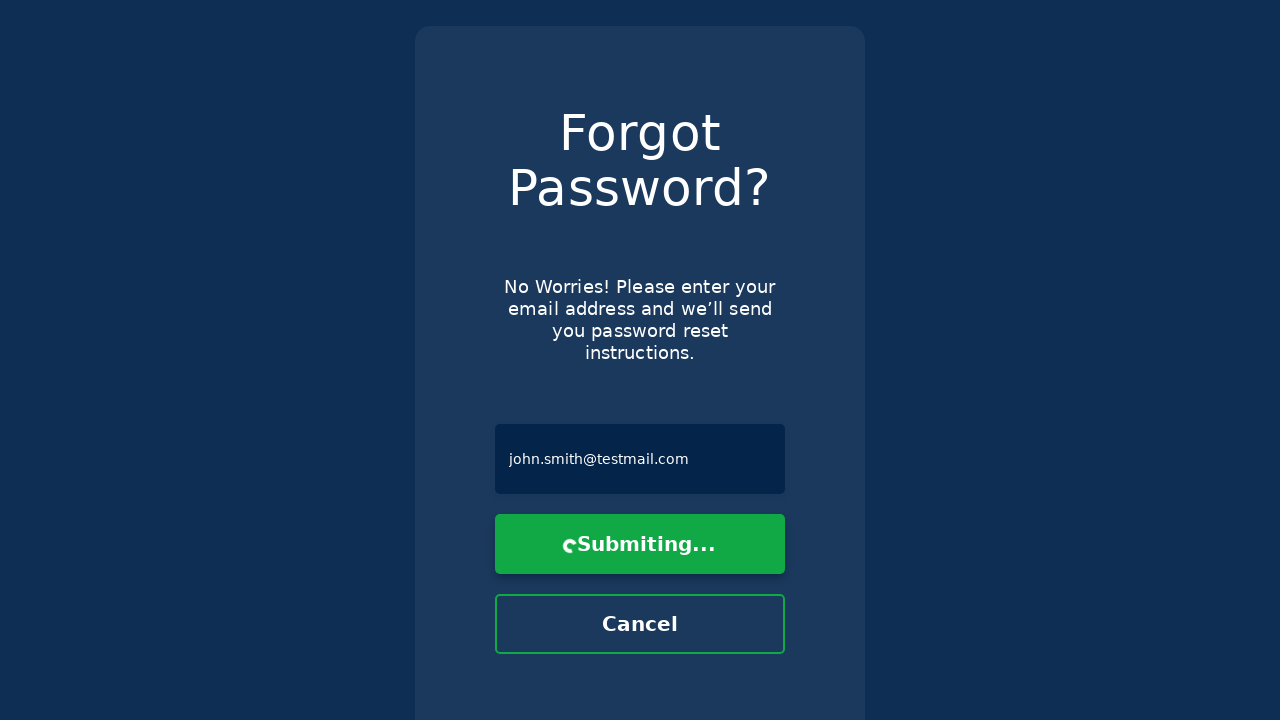

Waited for password reset response (networkidle)
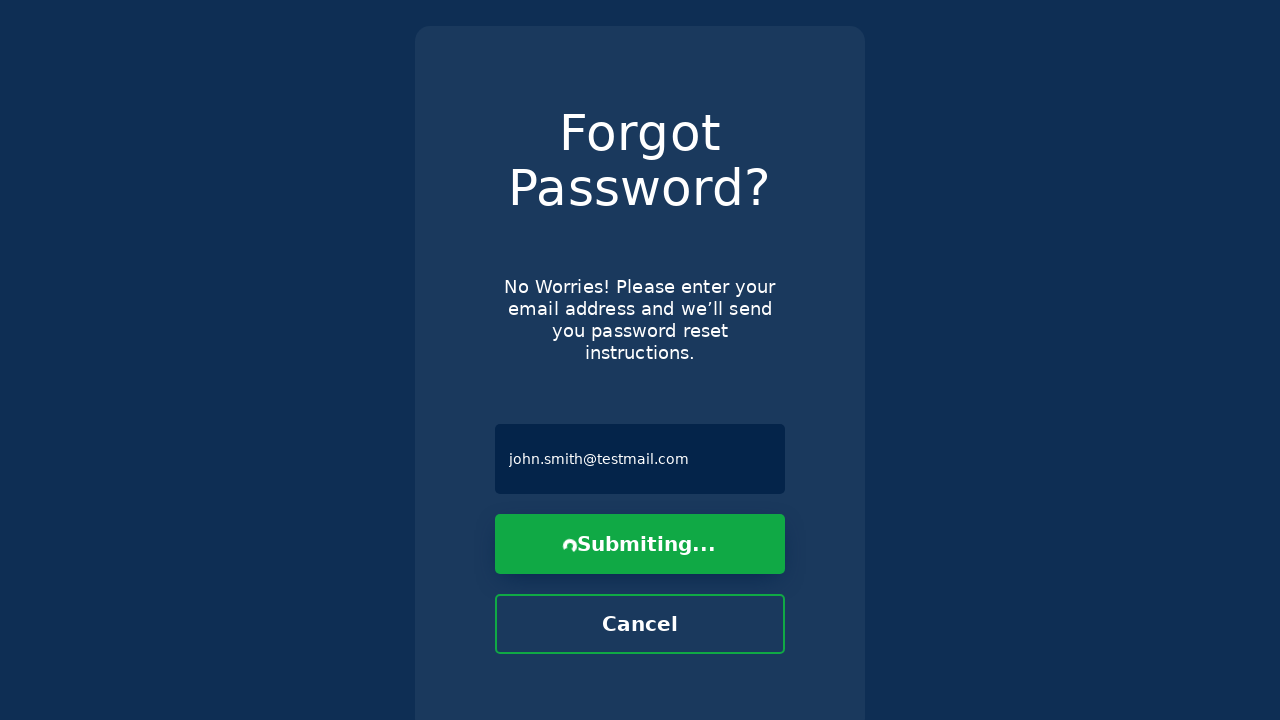

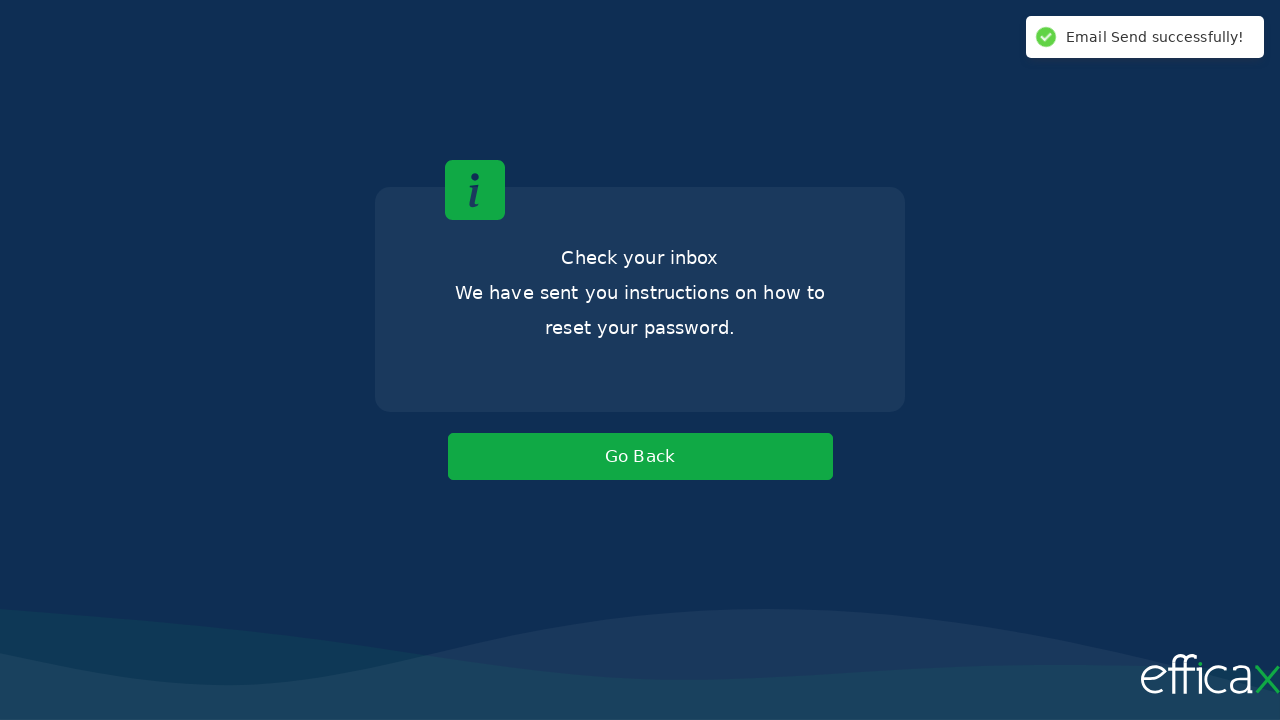